Tests radio button interactions by clicking all radio buttons in a group

Starting URL: http://omayo.blogspot.com/

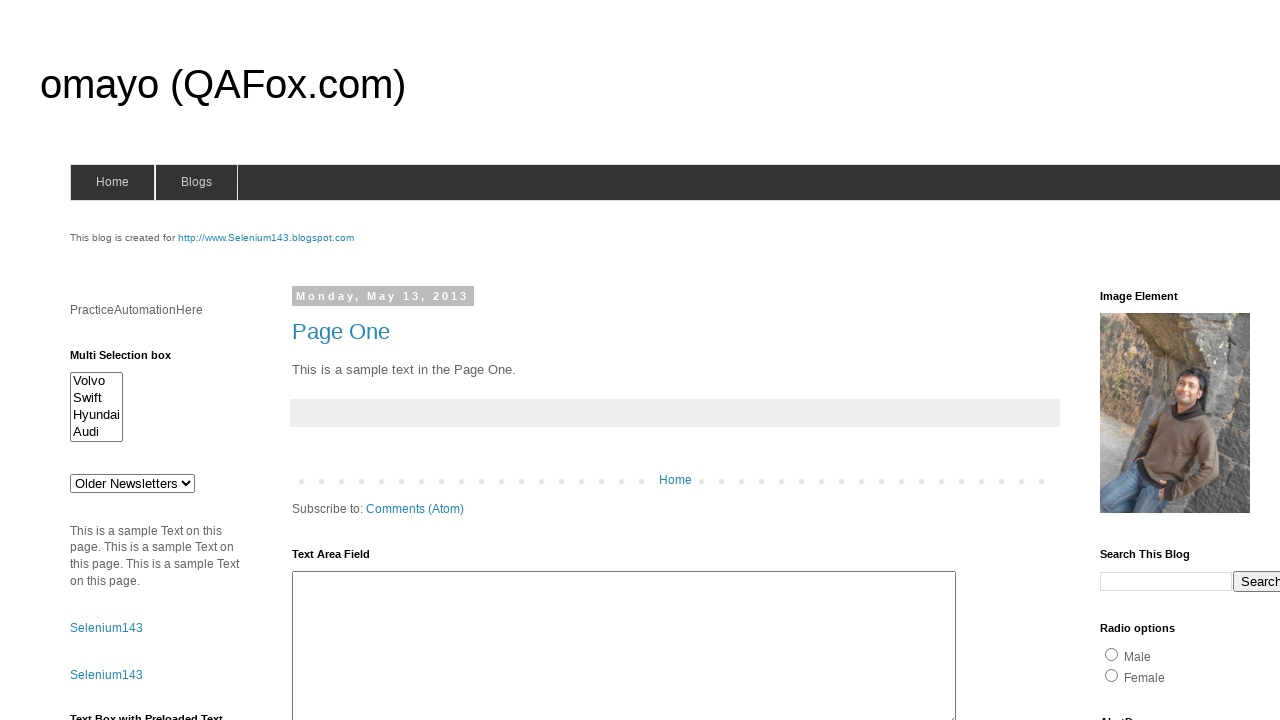

Navigated to http://omayo.blogspot.com/
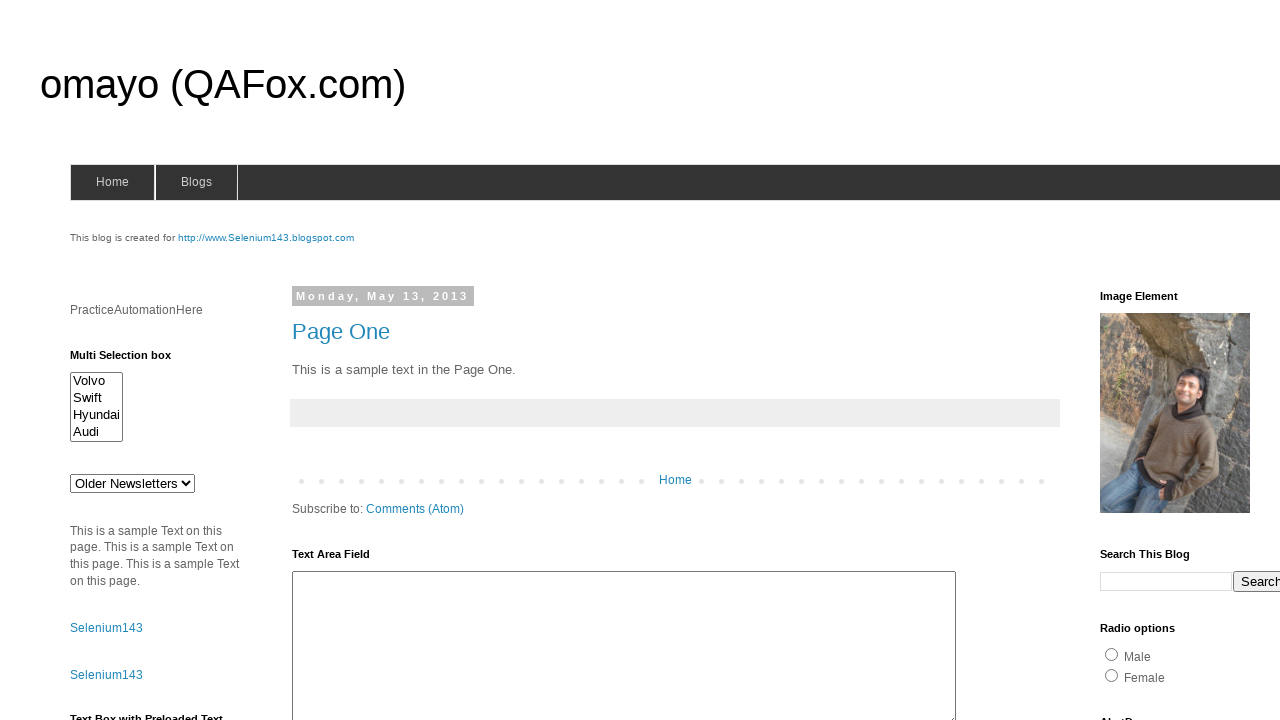

Located all radio buttons in 'vehicle' group
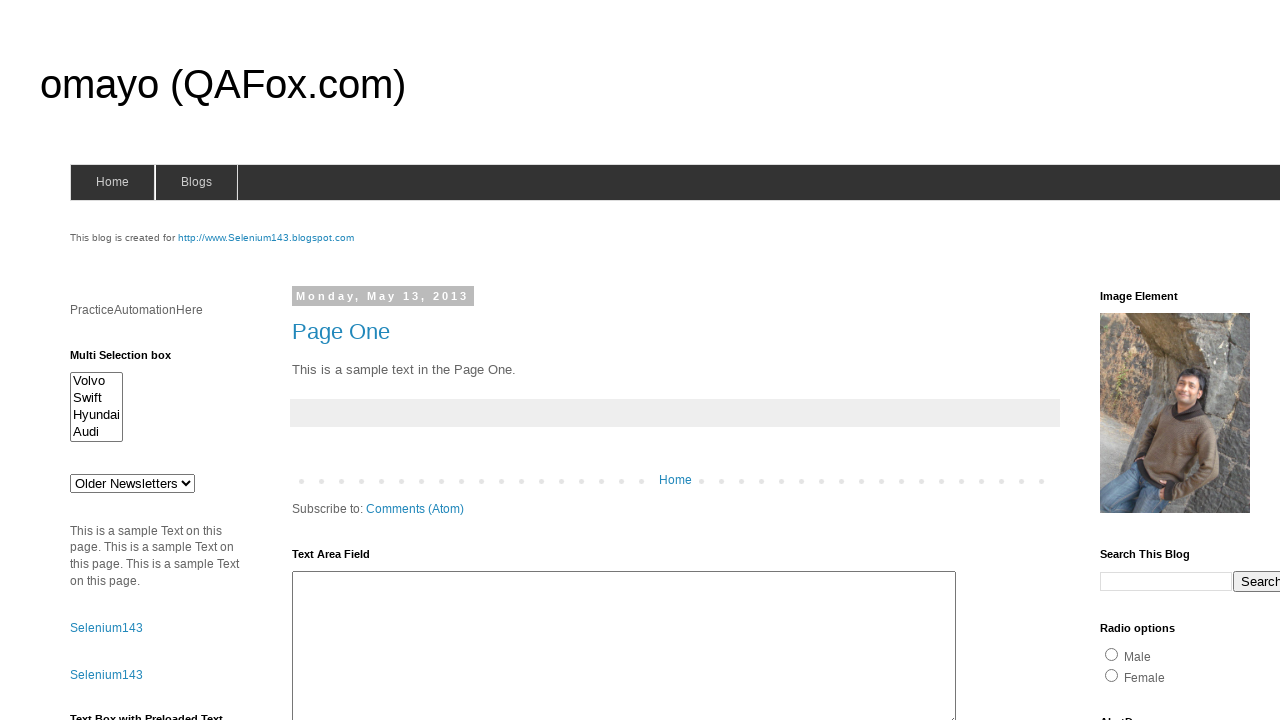

Clicked a radio button in the vehicle group at (1138, 361) on input[name='vehicle'] >> nth=0
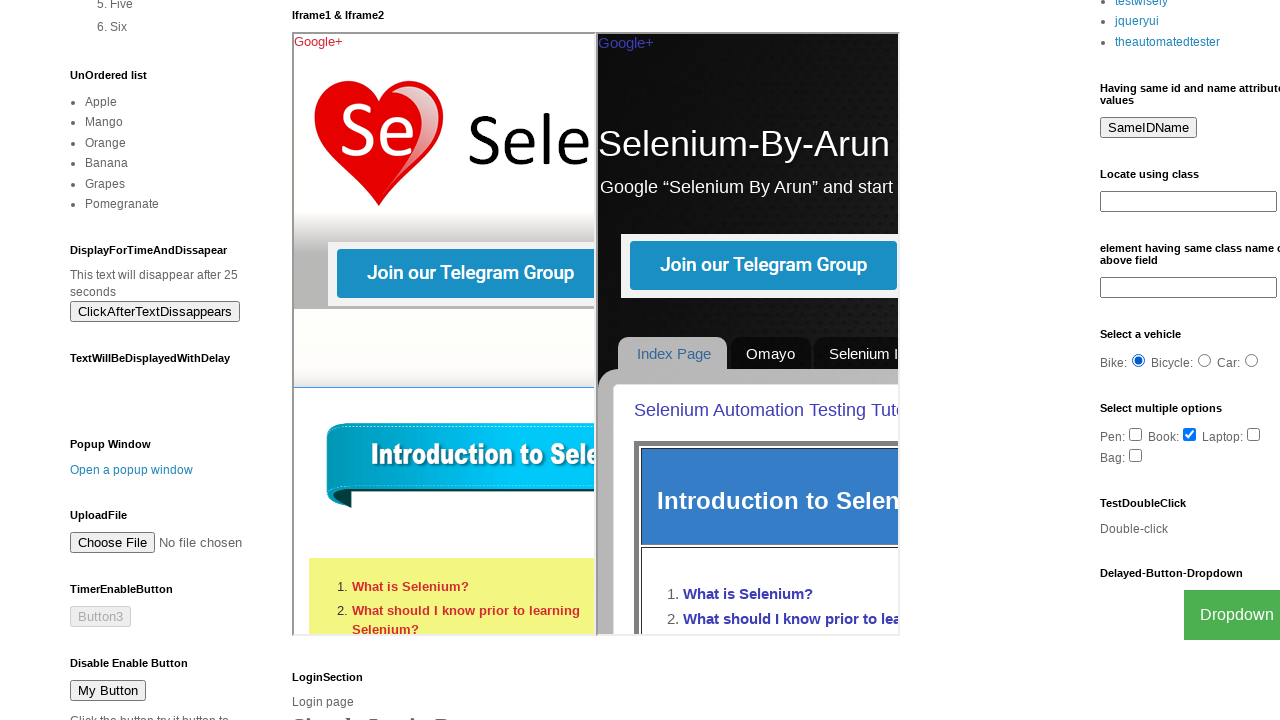

Clicked a radio button in the vehicle group at (1204, 361) on input[name='vehicle'] >> nth=1
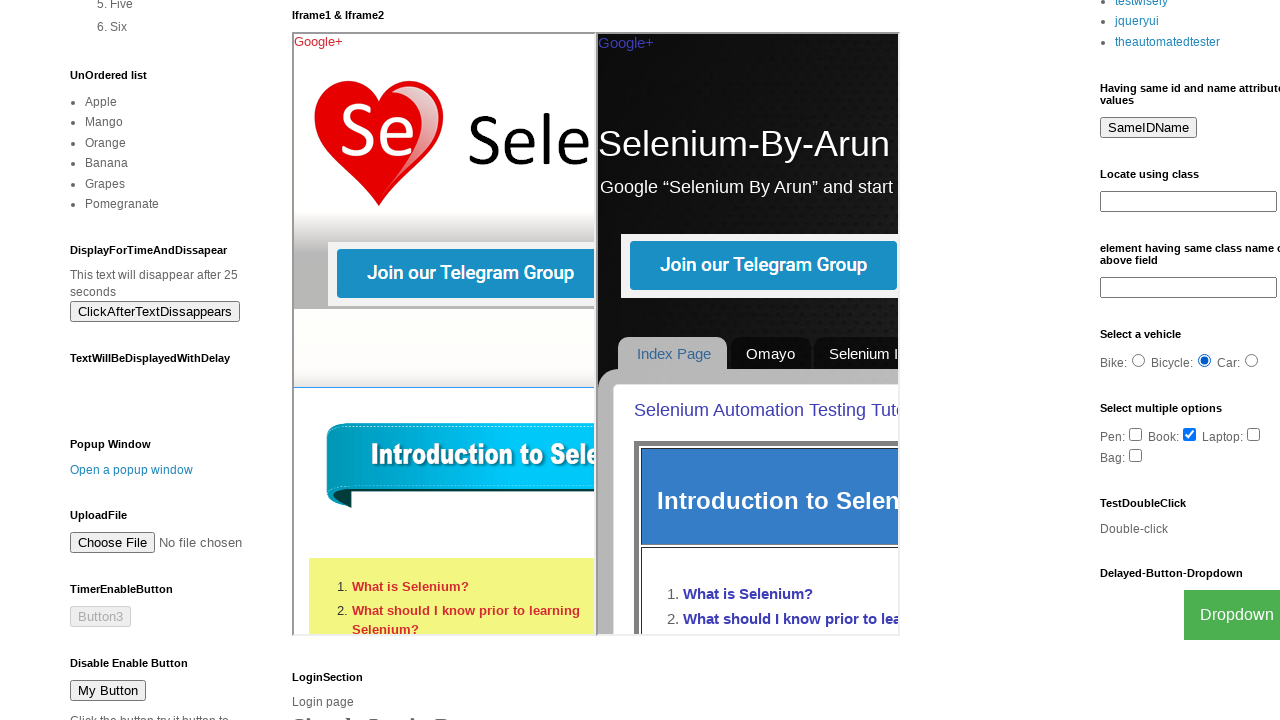

Clicked a radio button in the vehicle group at (1252, 361) on input[name='vehicle'] >> nth=2
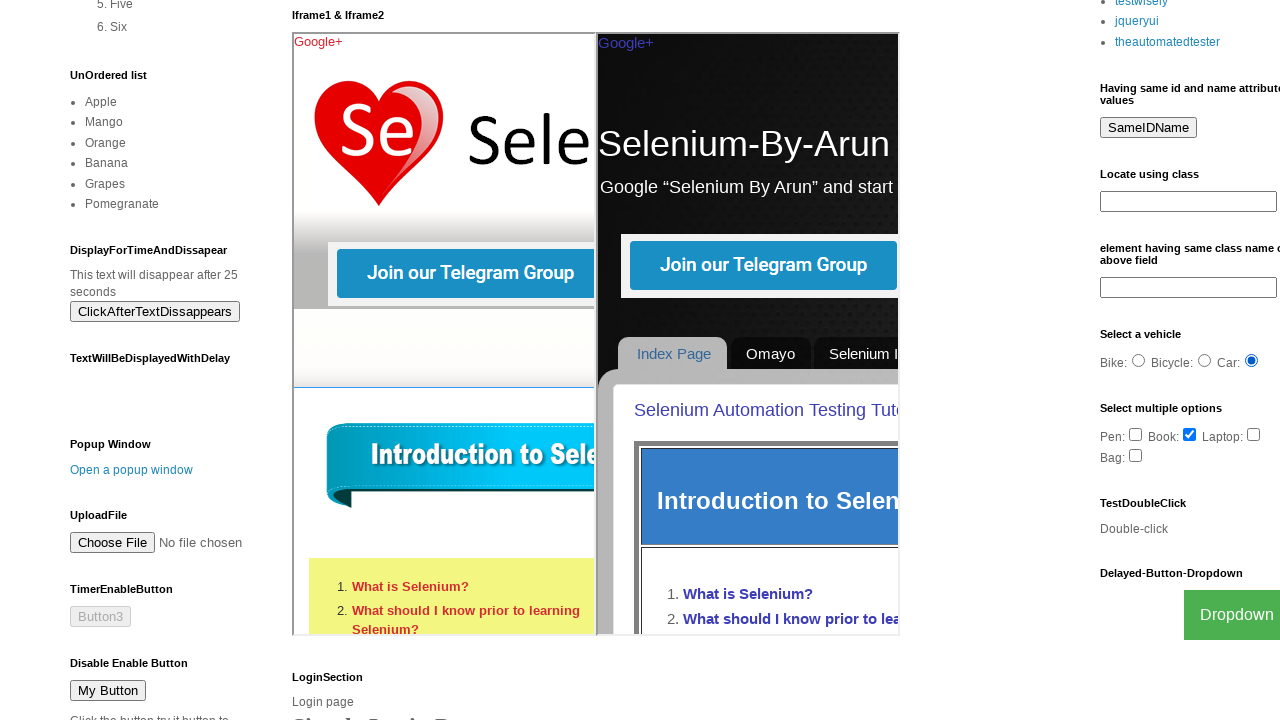

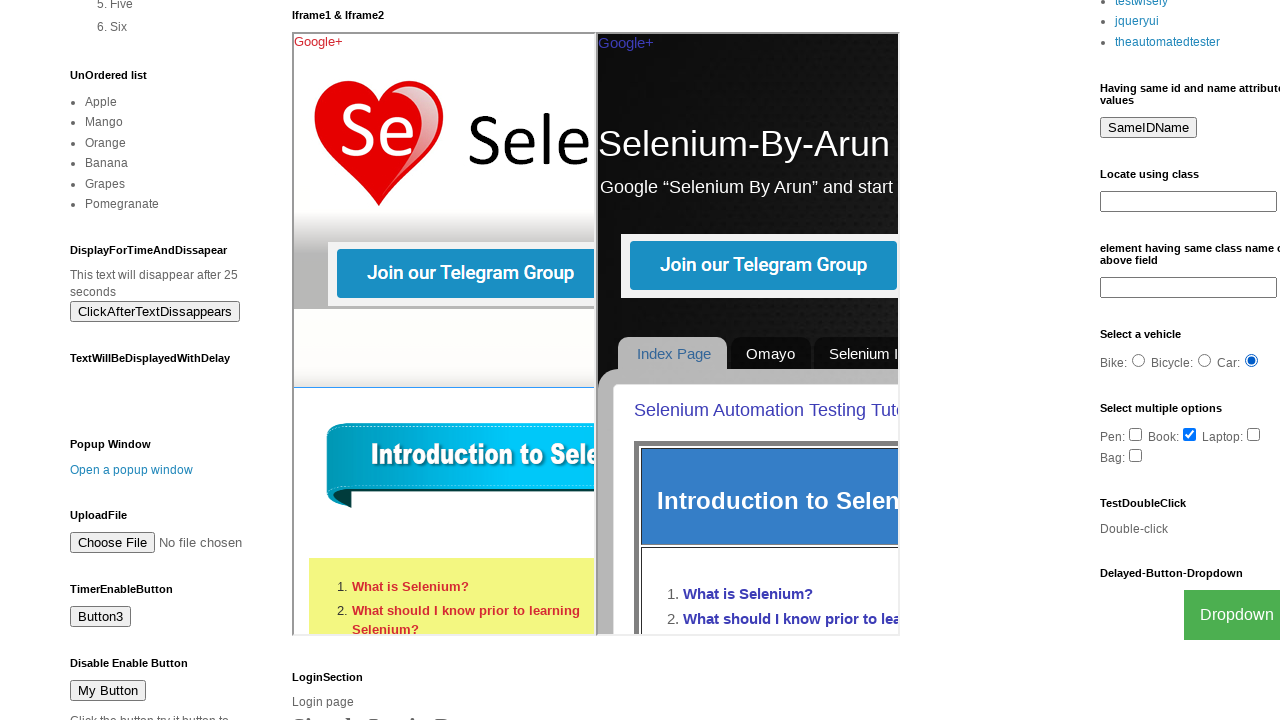